Tests number input field by entering a numeric value and performing a click and hold action on the page

Starting URL: https://the-internet.herokuapp.com/inputs

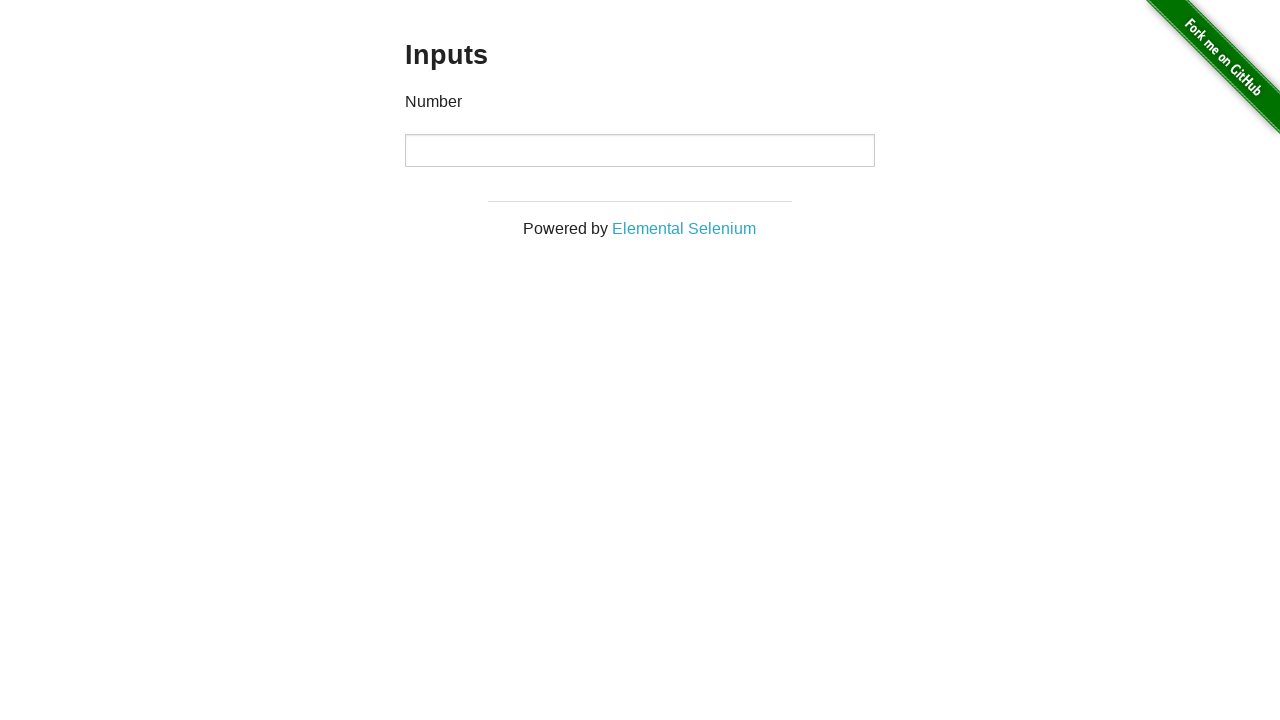

Filled number input field with value '21112022' on //input[@type='number']
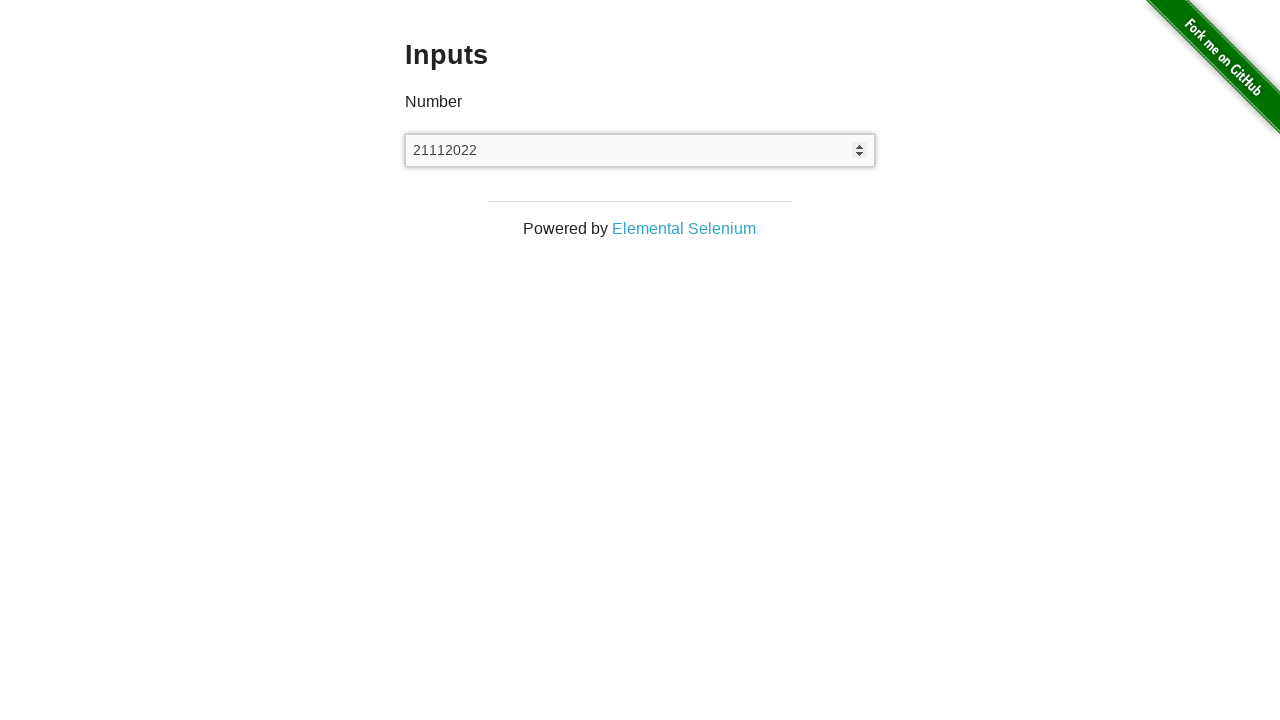

Moved mouse to coordinates (900, 145) at (900, 145)
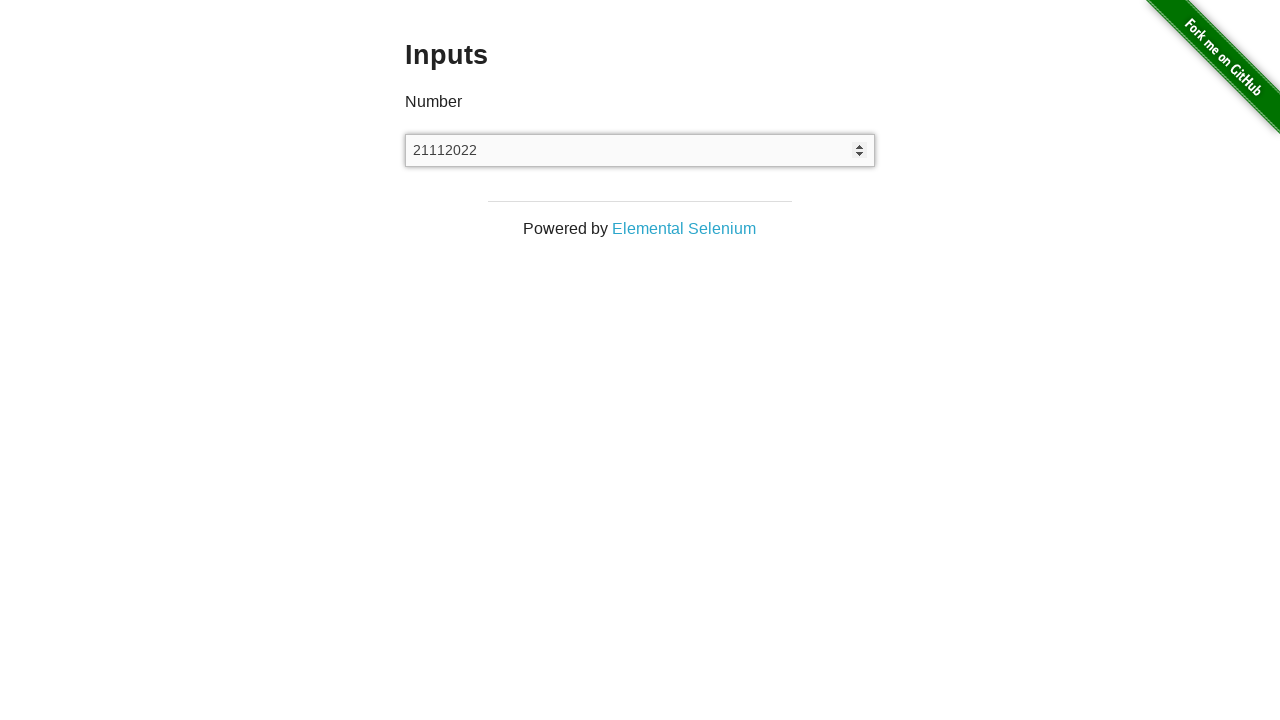

Performed mouse down (click and hold) action at (900, 145)
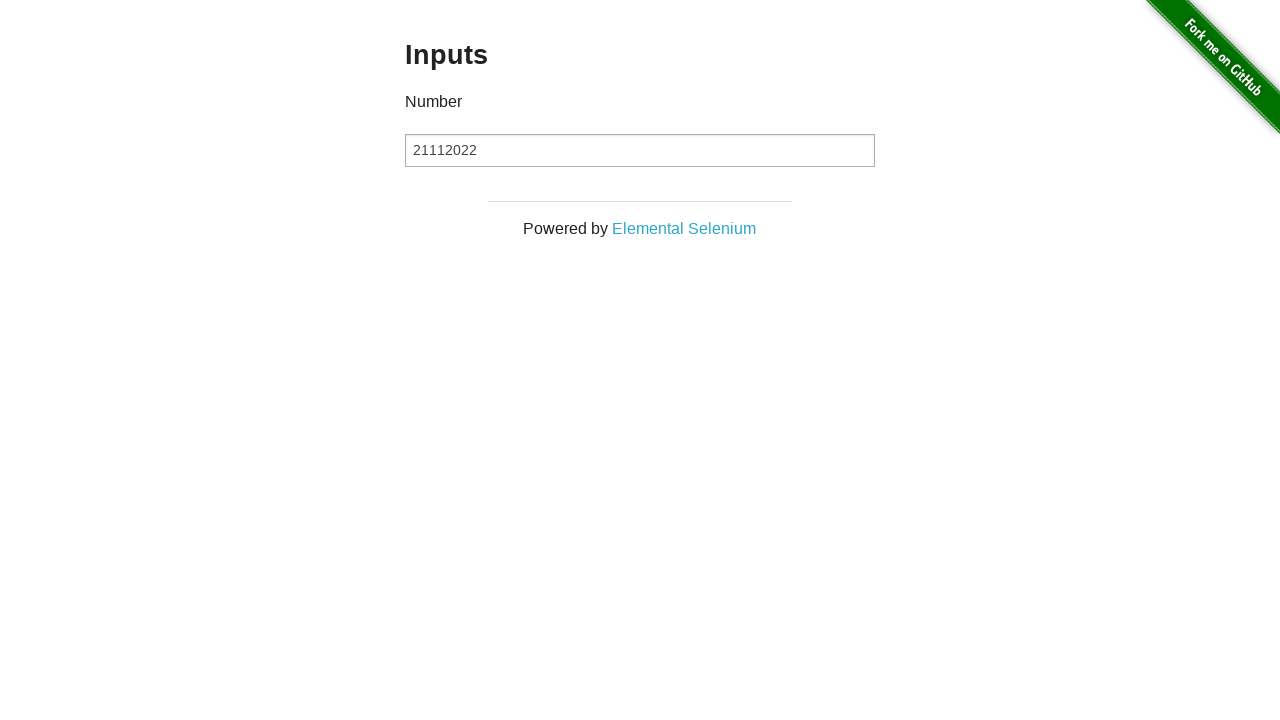

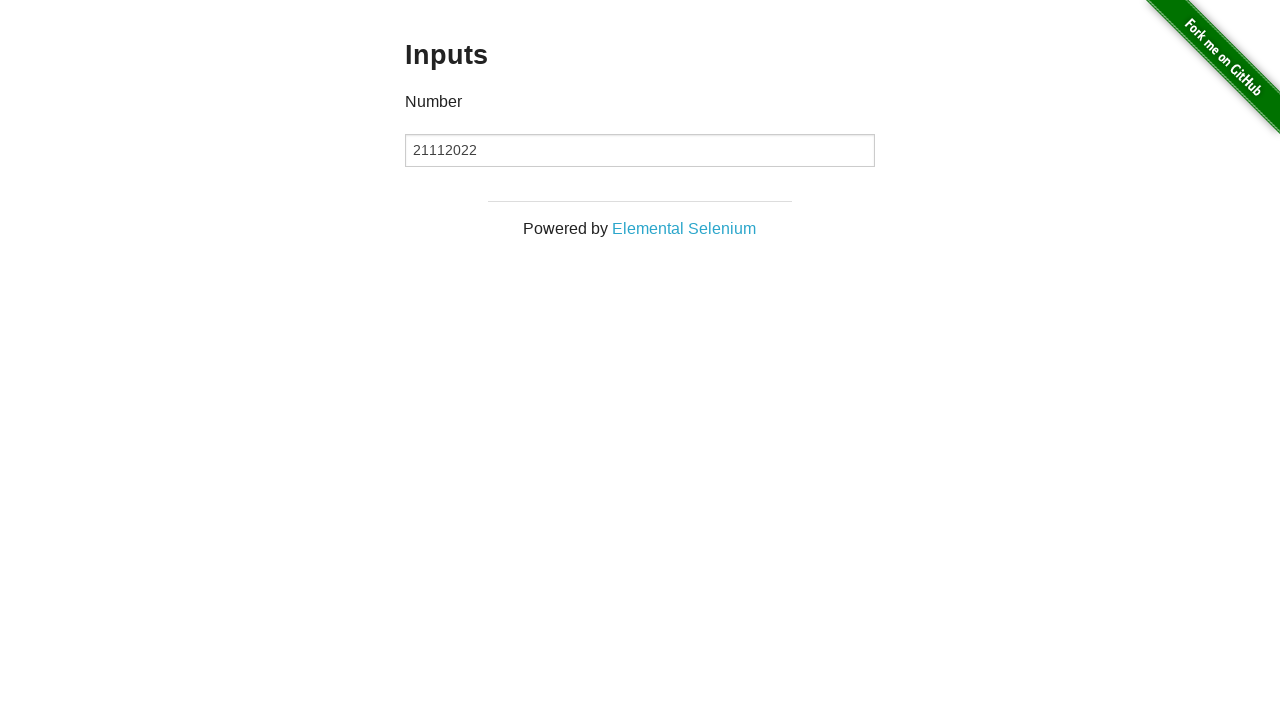